Tests the OANDA currency converter by selecting a currency from the dropdown and retrieving the conversion rate

Starting URL: https://www.oanda.com/currency-converter/en/

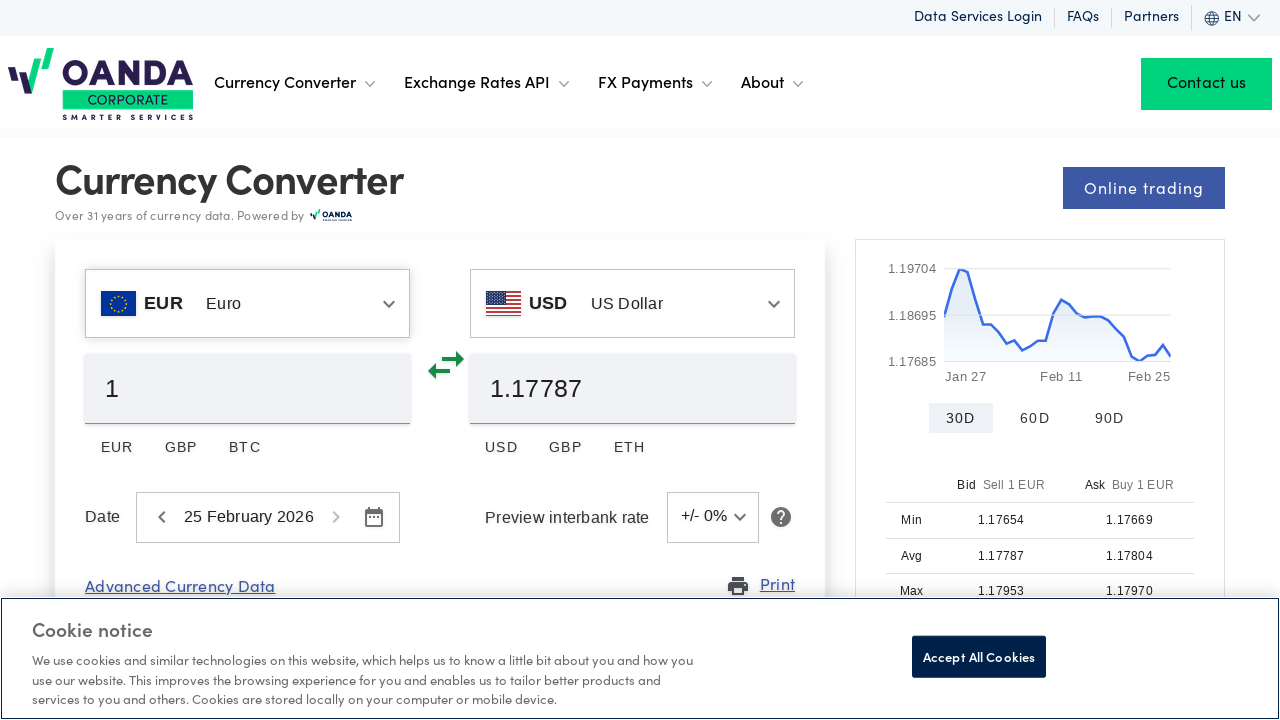

Clicked on the quote currency dropdown at (654, 304) on #quoteCurrency_currency_autocomplete
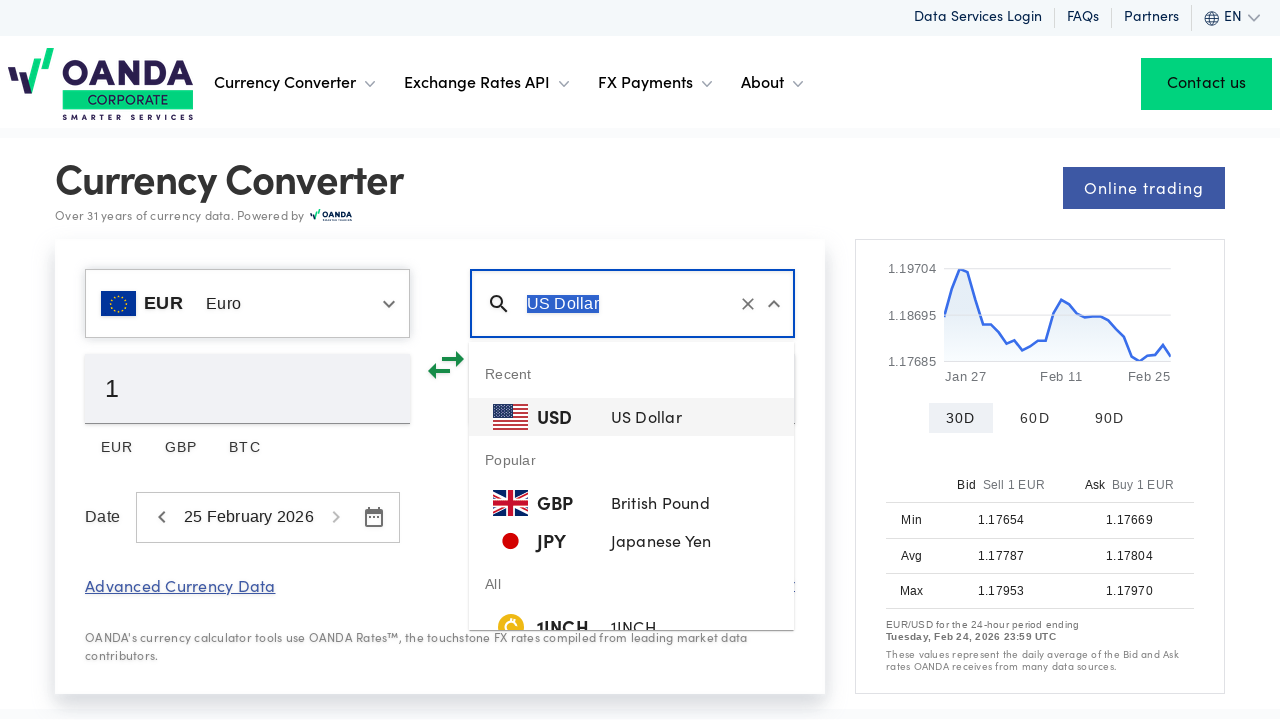

Filled quote currency field with 'EUR' on #quoteCurrency_currency_autocomplete
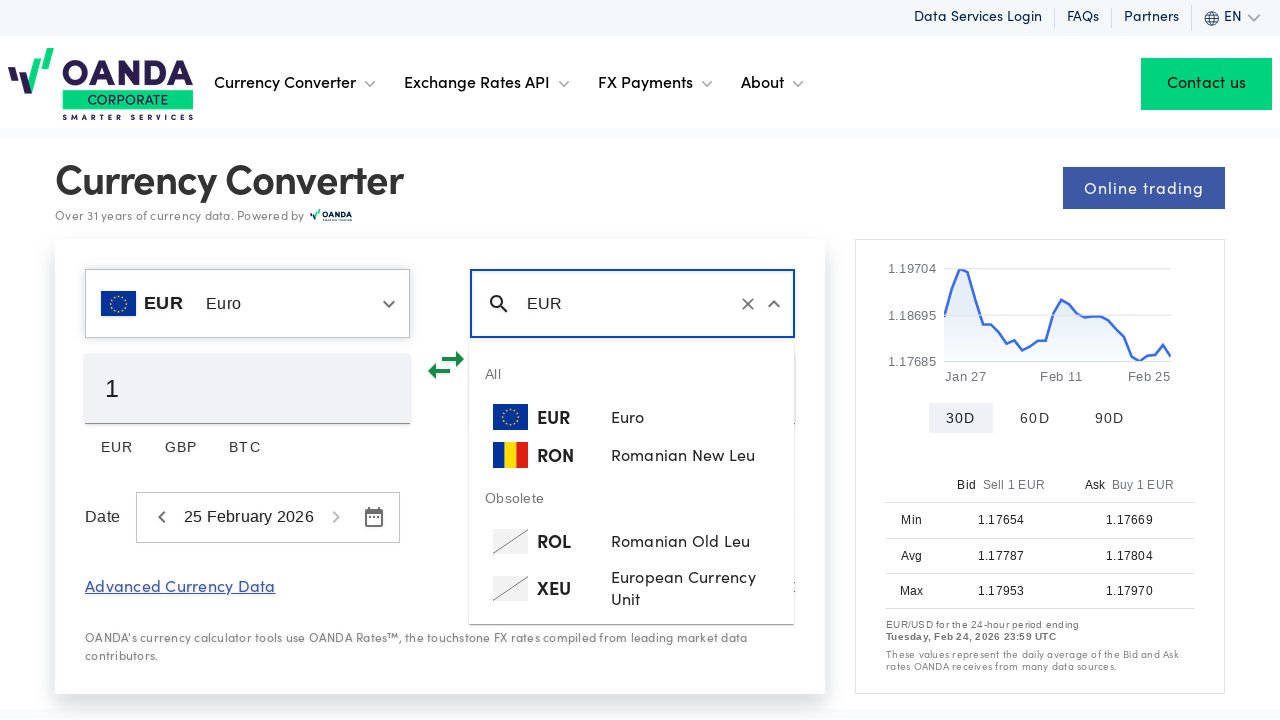

Pressed ArrowDown to navigate dropdown options
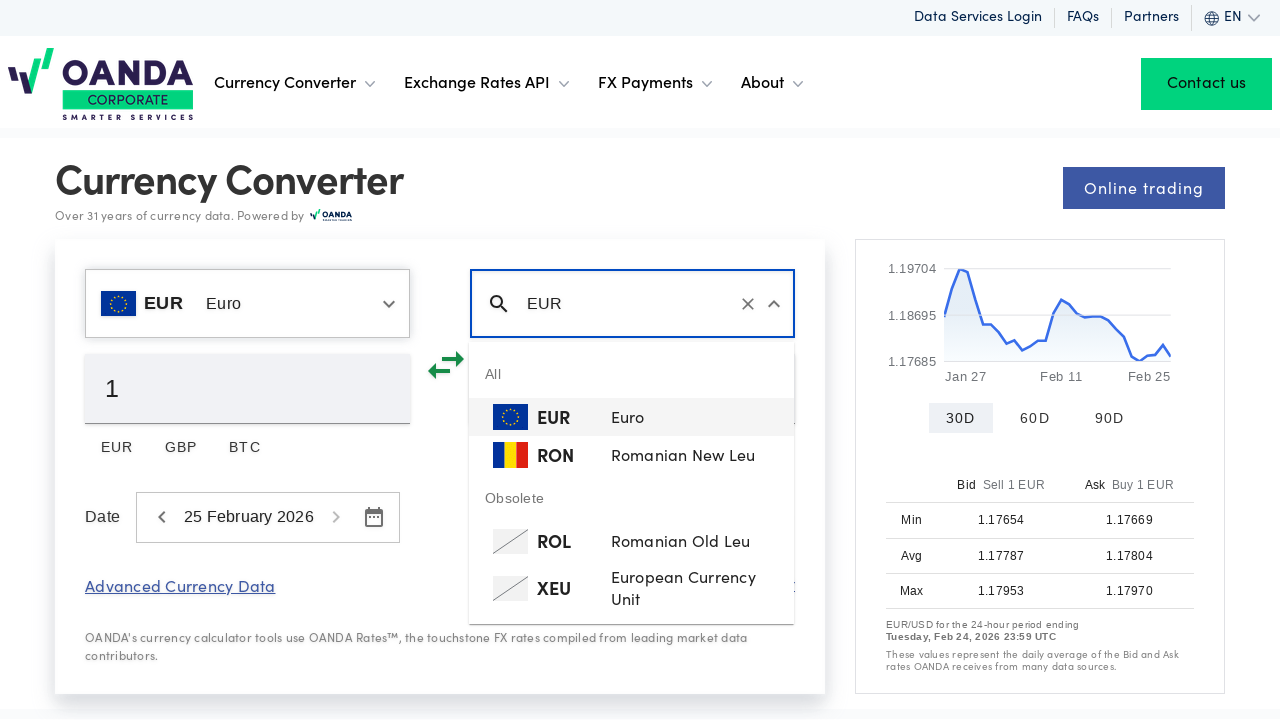

Pressed Enter to select the currency
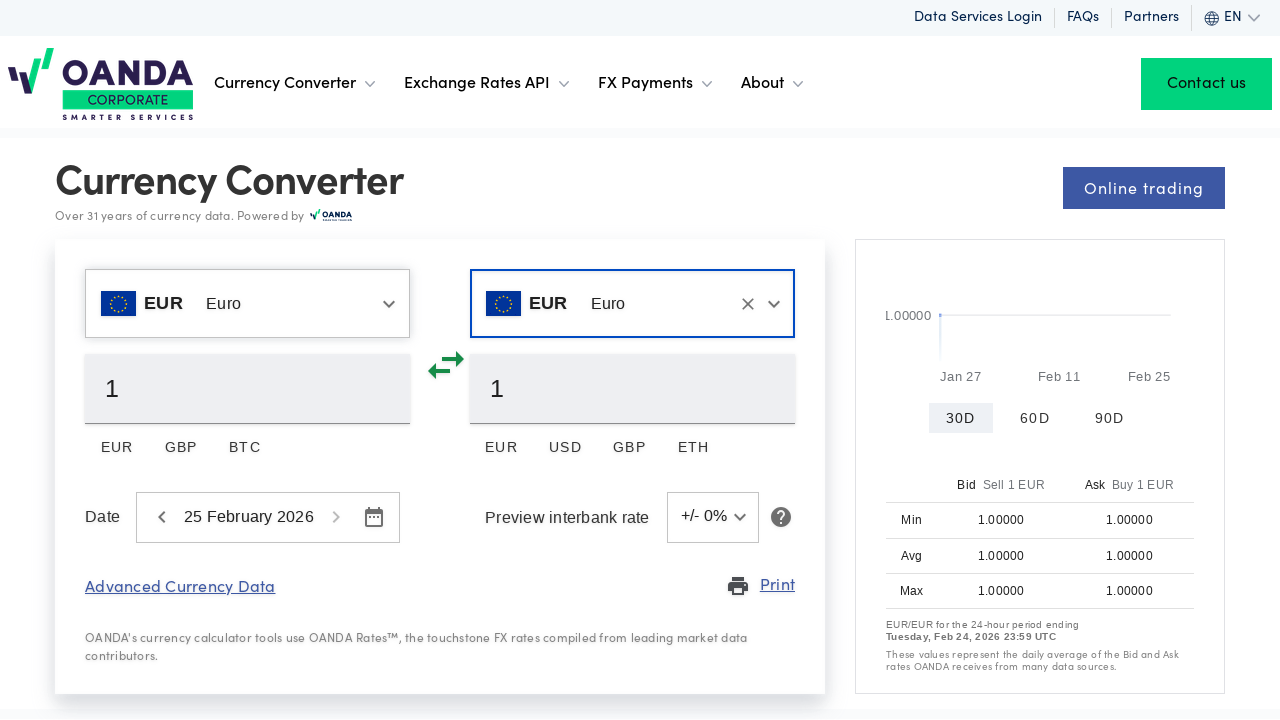

Waited 3 seconds for conversion rate to update
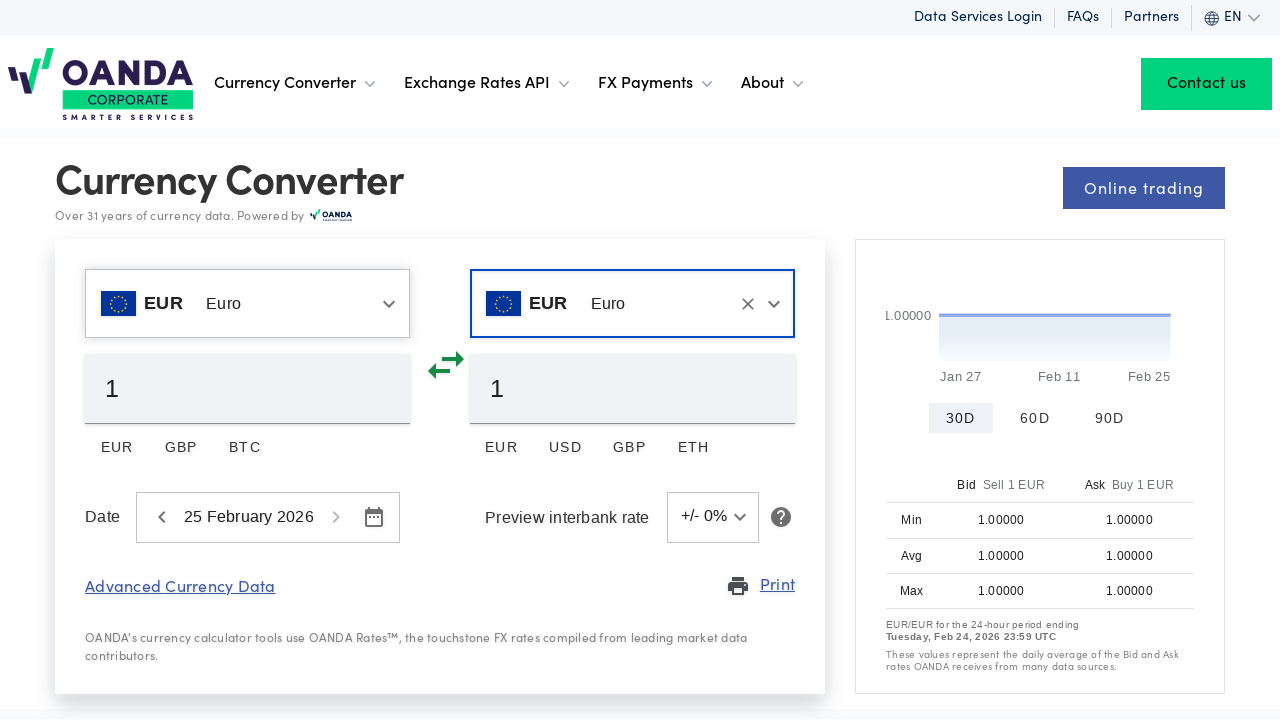

Located the conversion rate input element
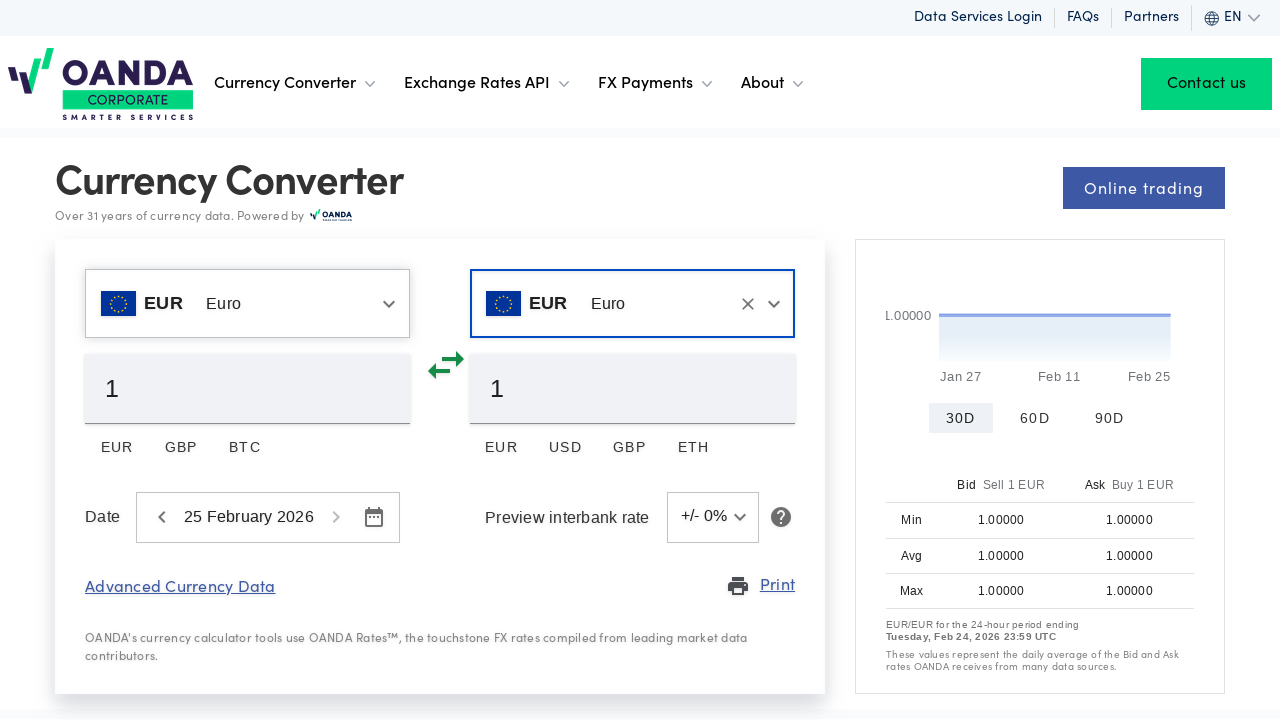

Retrieved conversion rate value: 1
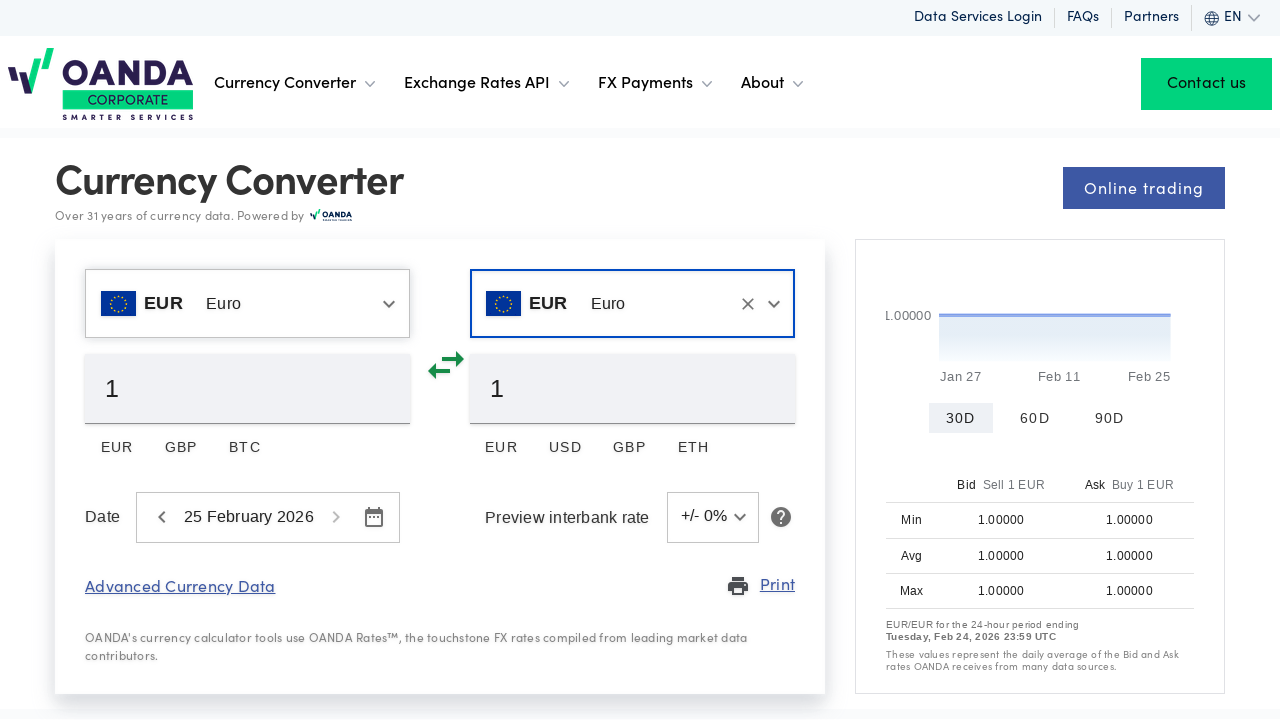

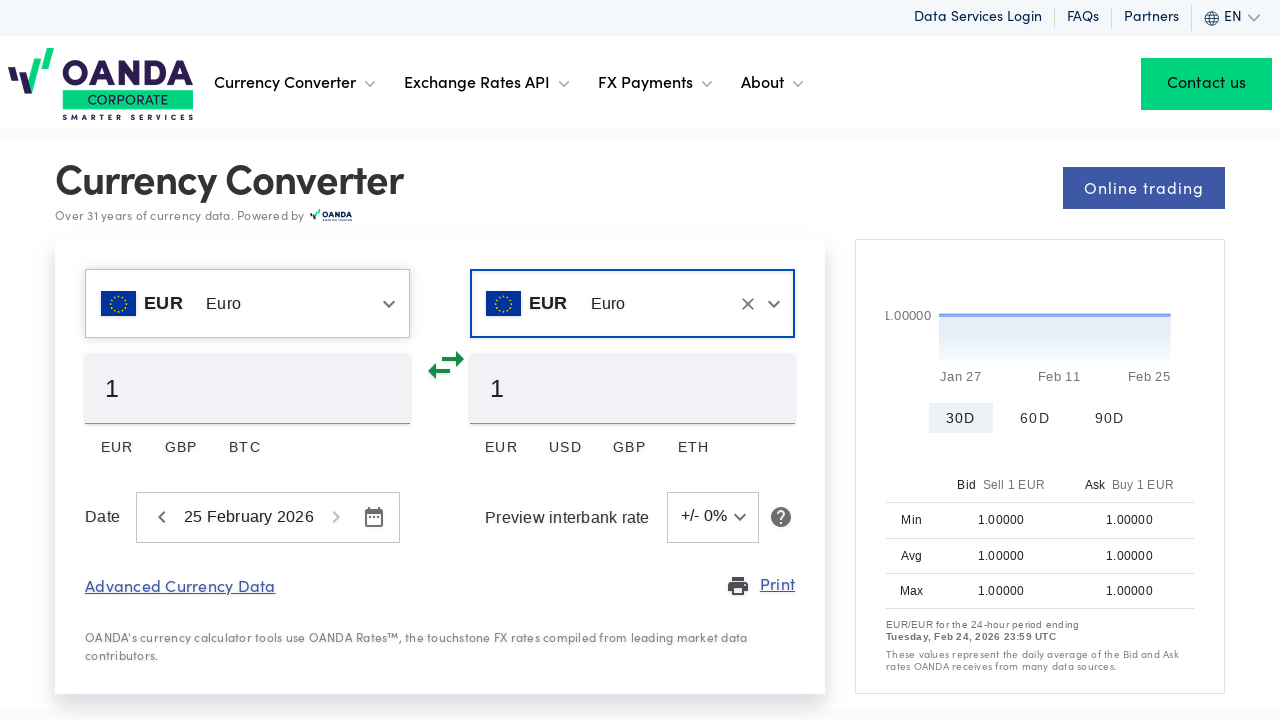